Tests keyboard interactions by entering text in an address field and using keyboard shortcuts to copy and paste the content to another field

Starting URL: https://demoqa.com/text-box

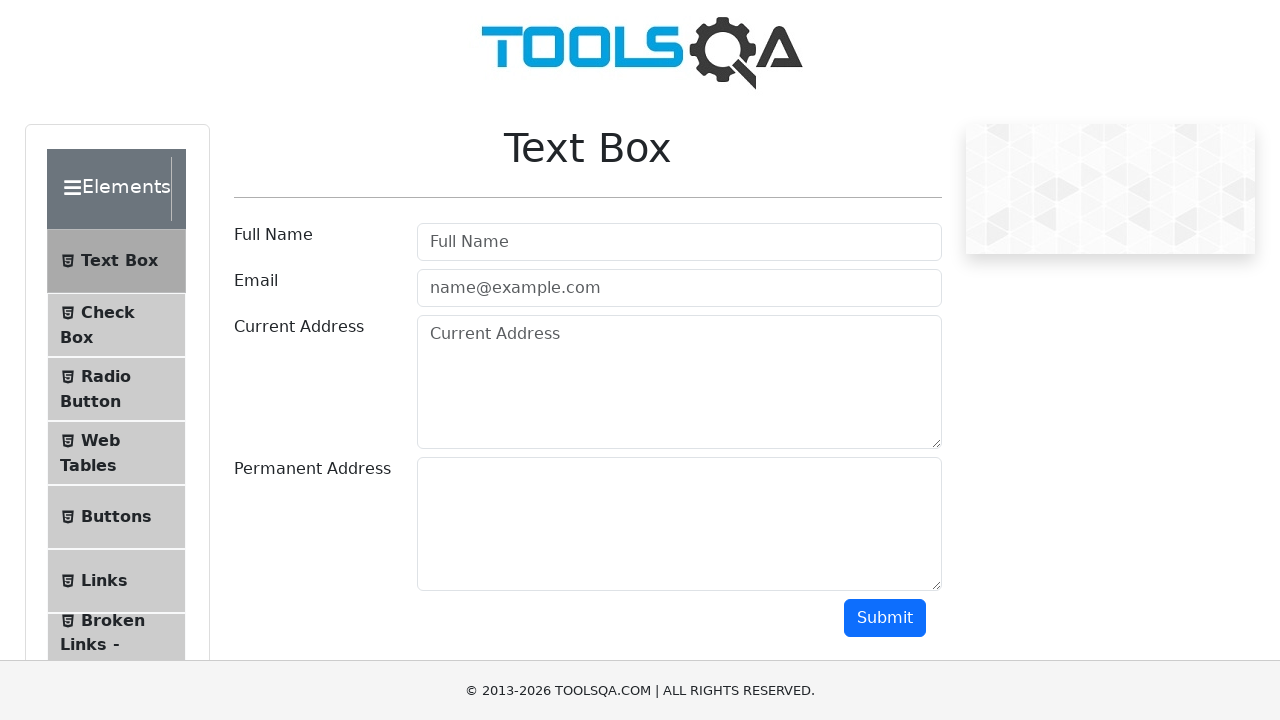

Clicked on current address field at (679, 382) on #currentAddress
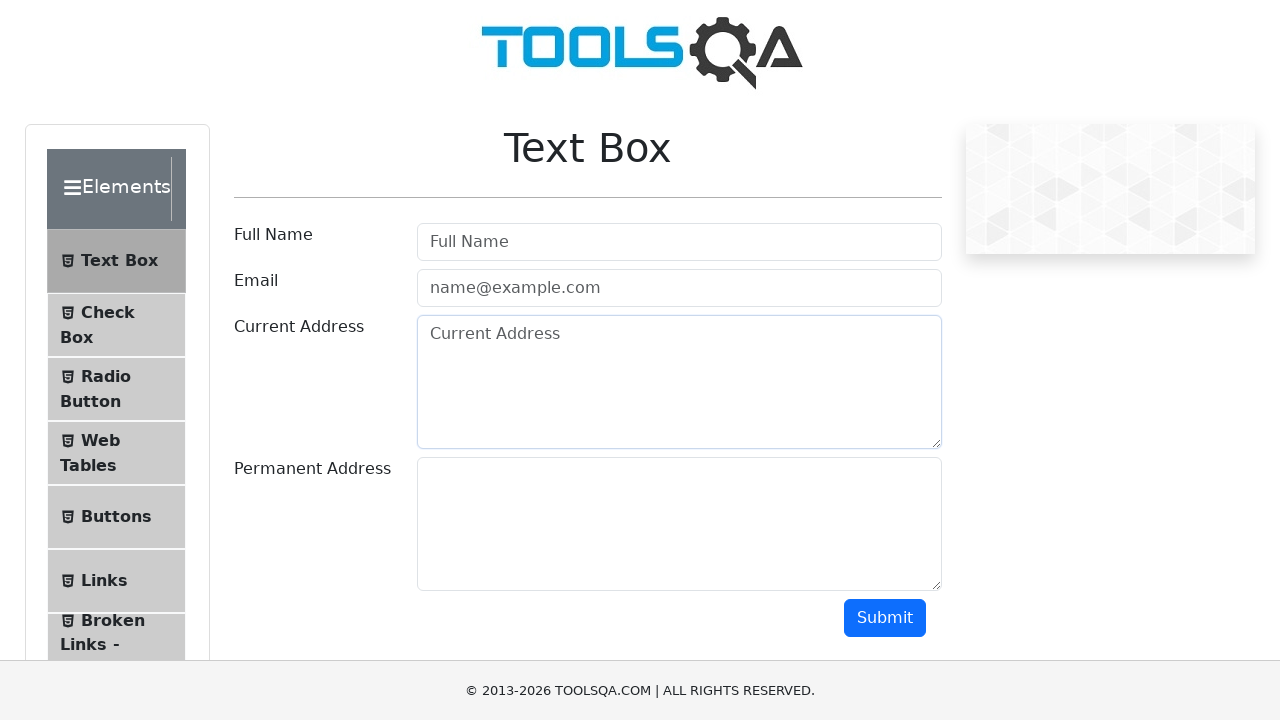

Entered address '38, meadow way, wembley' in current address field on #currentAddress
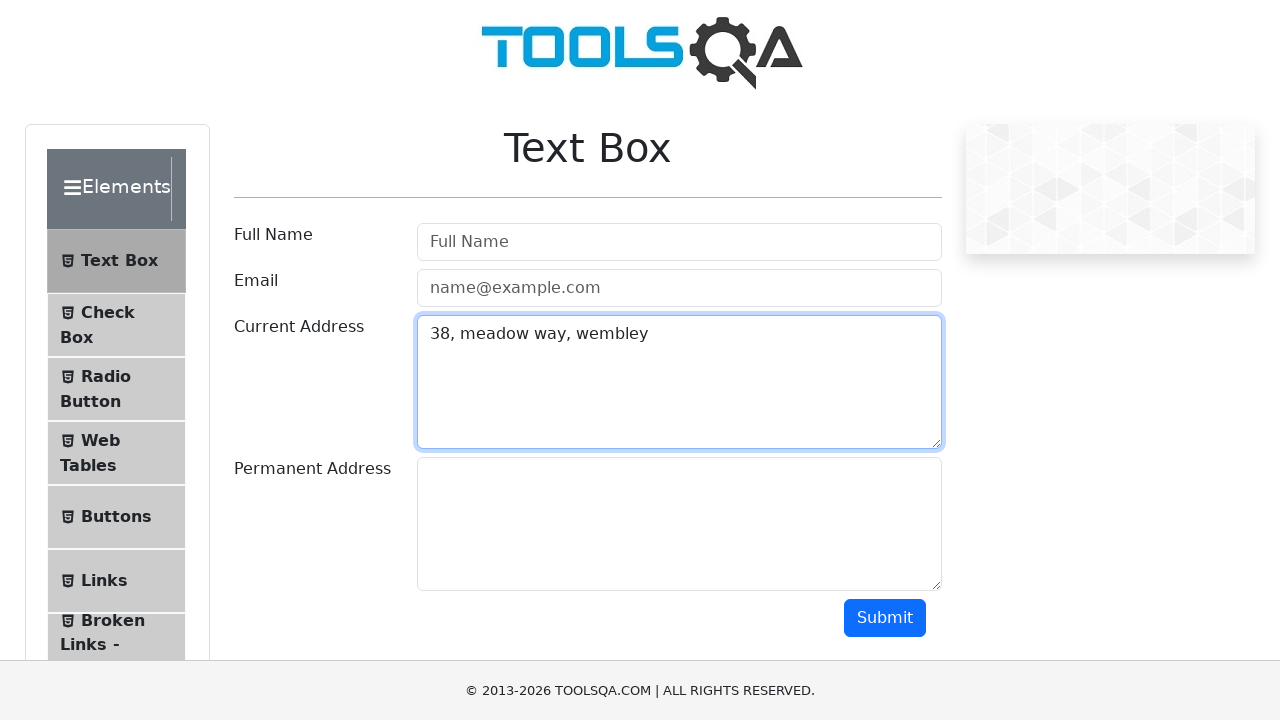

Selected all text in current address field using Ctrl+A on #currentAddress
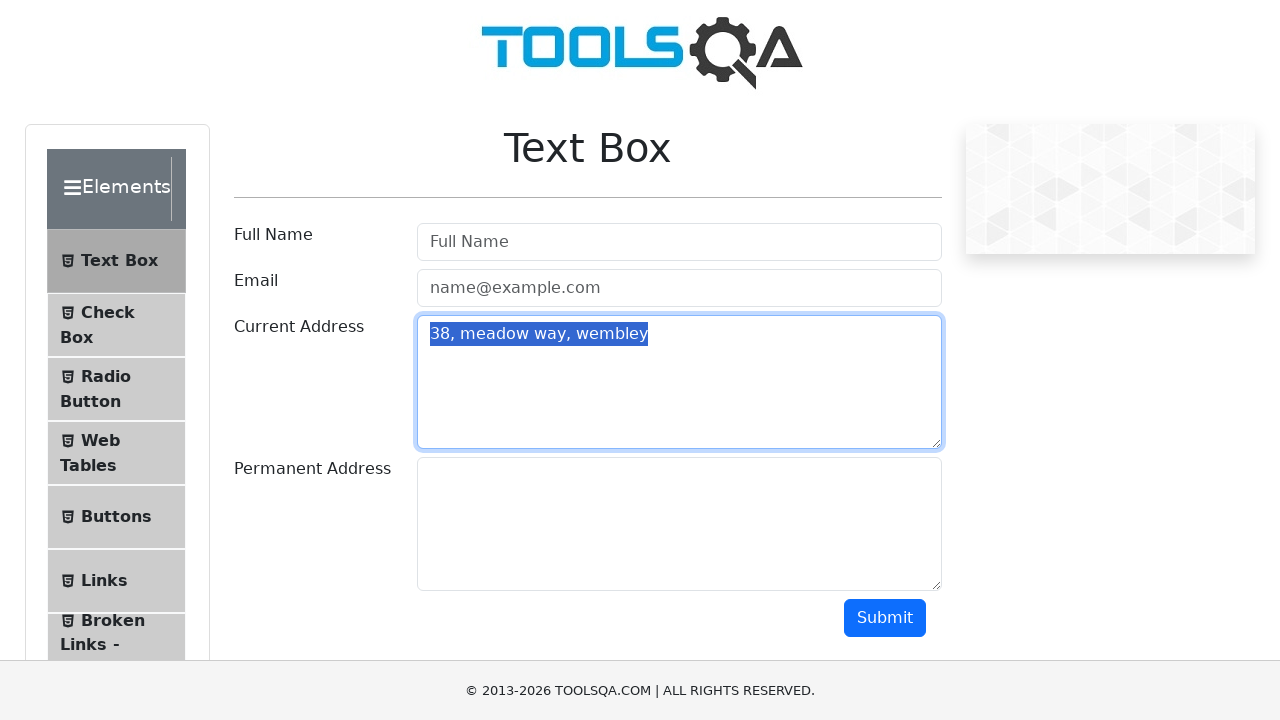

Copied selected text from current address field using Ctrl+C on #currentAddress
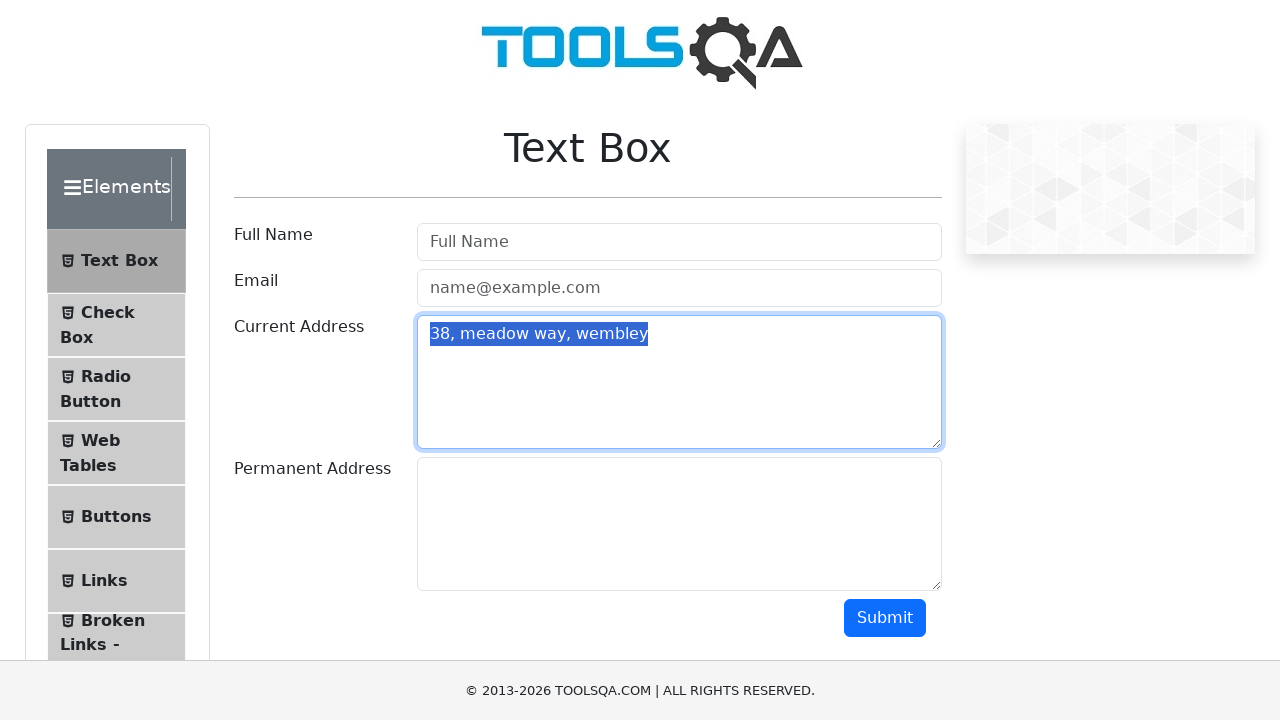

Clicked on permanent address field at (679, 524) on #permanentAddress
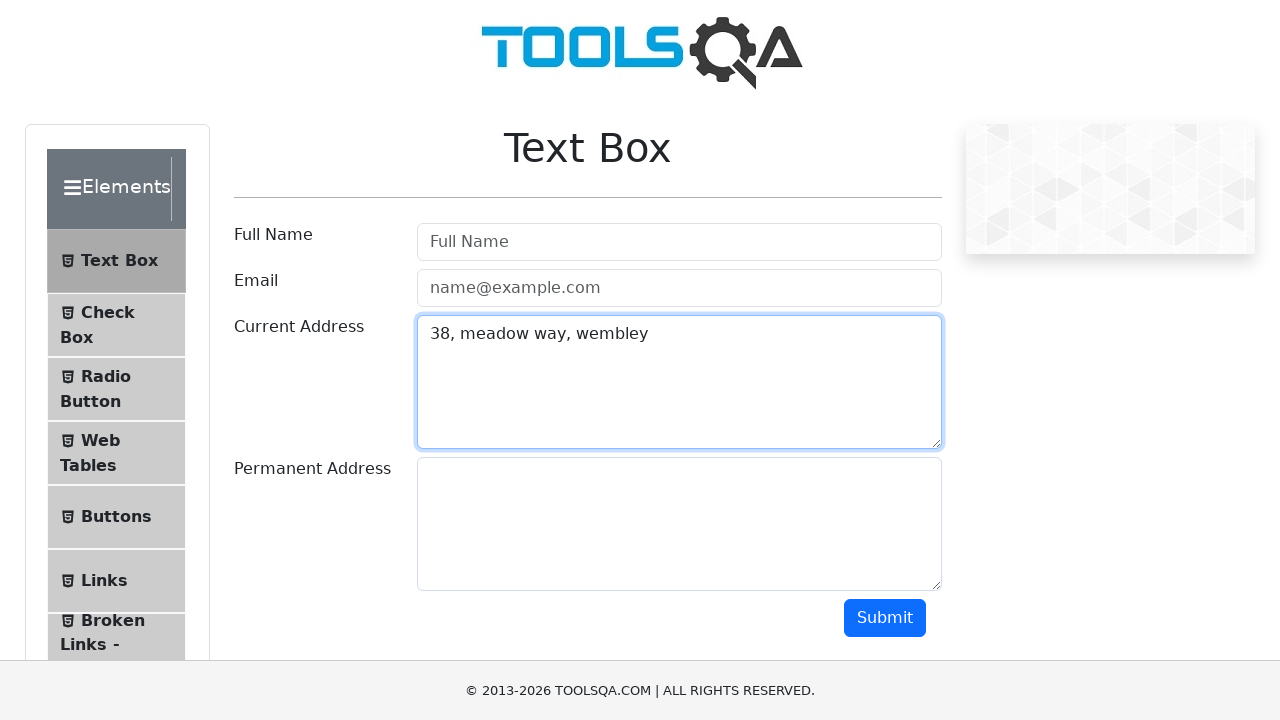

Pasted copied address text to permanent address field using Ctrl+V on #permanentAddress
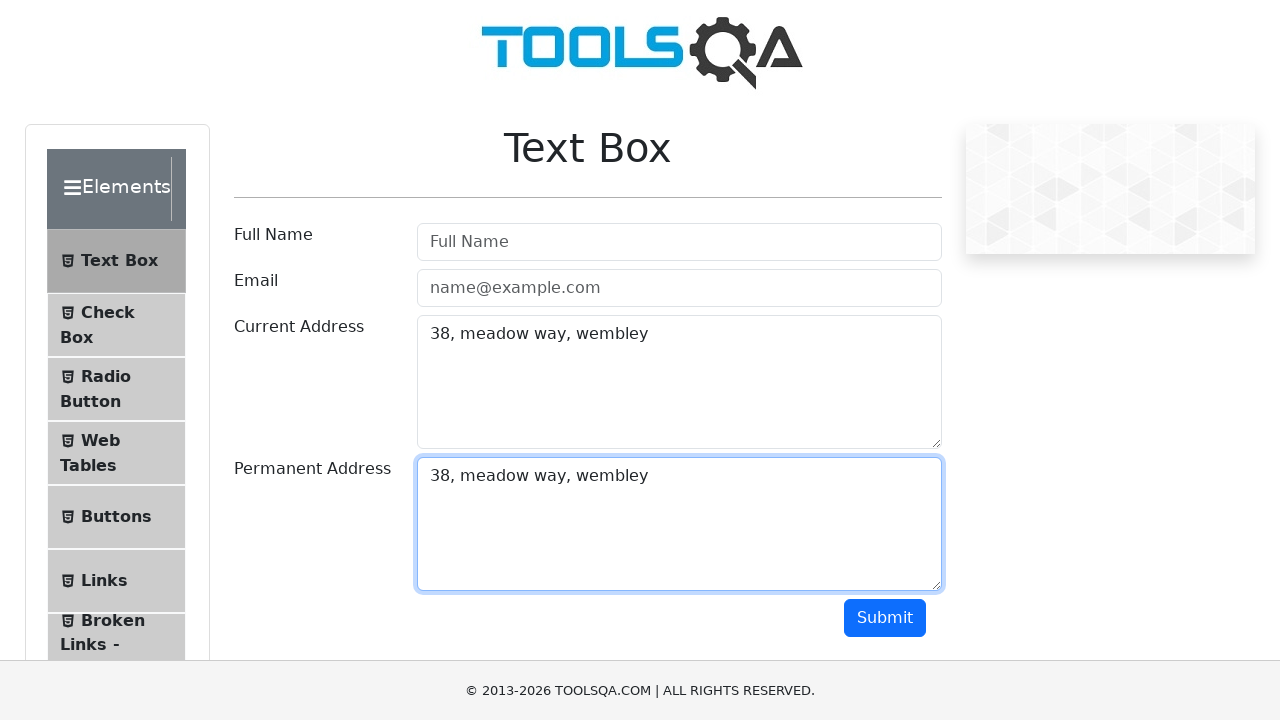

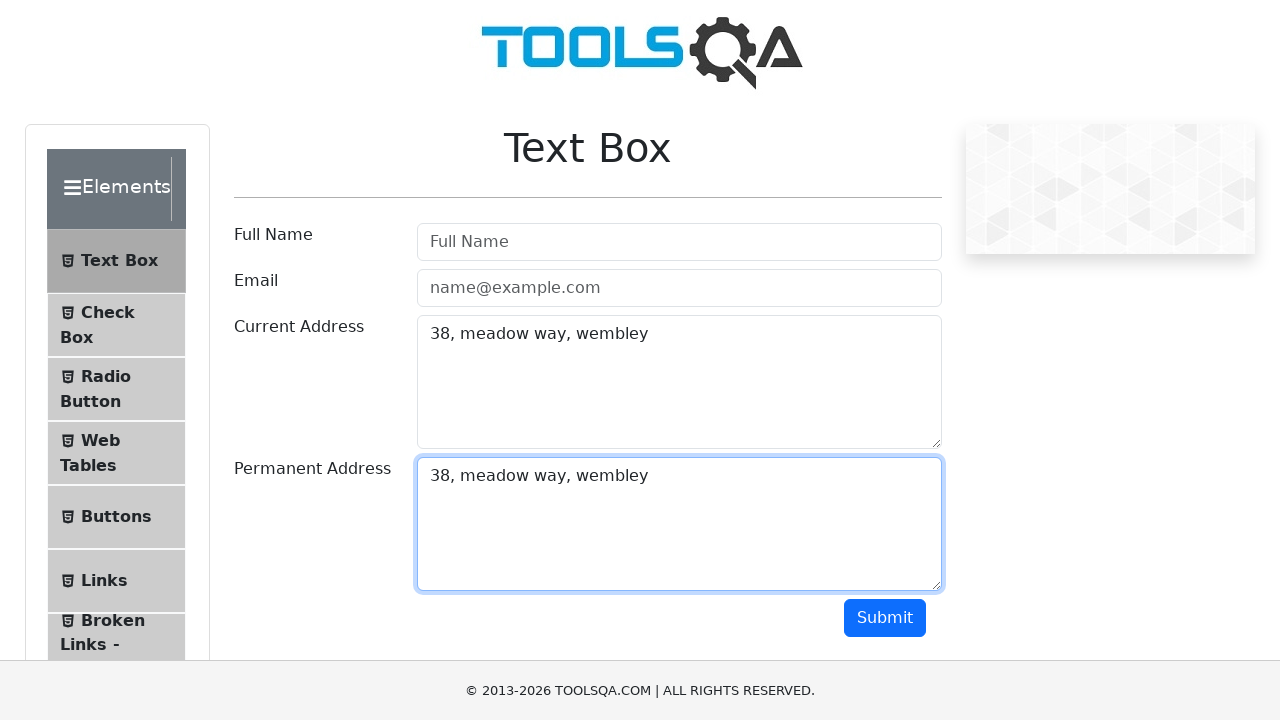